Tests various mouse click actions including double-click, normal click, right-click, and navigation using click actions on a mouse testing page.

Starting URL: https://skill-test.net/mouse-double-click

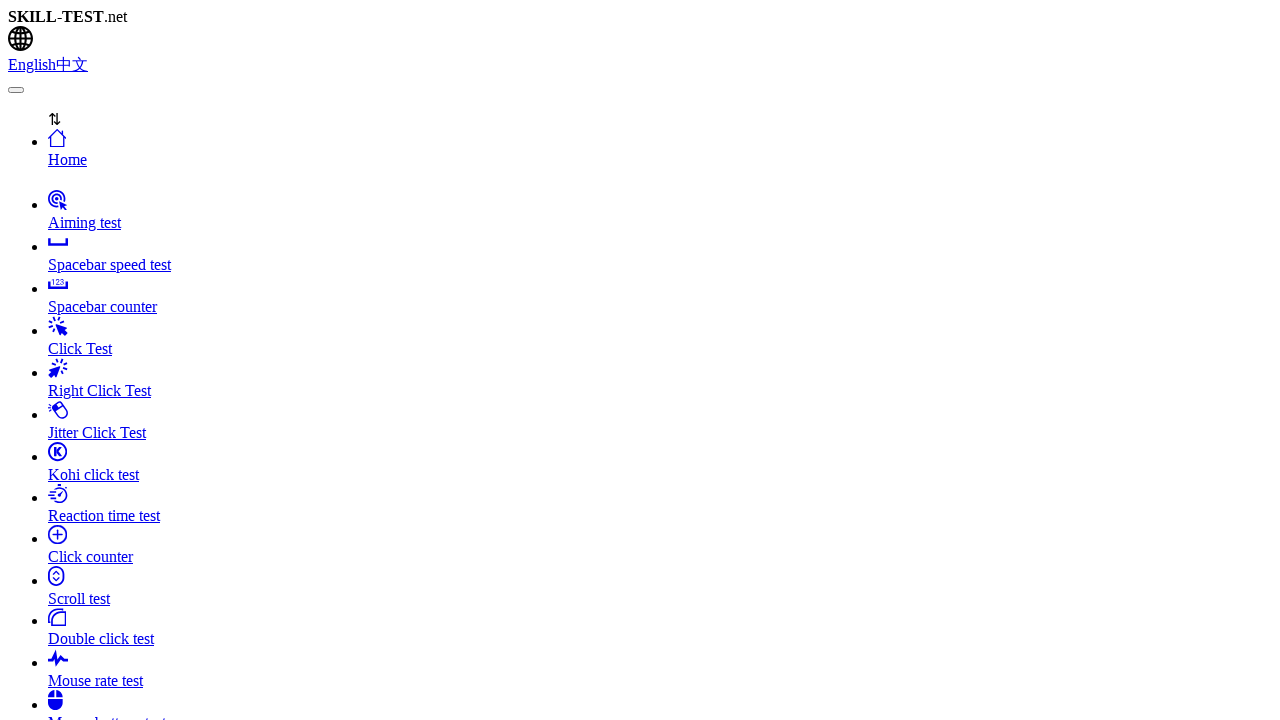

Double-clicked on the clicker box at (640, 360) on #clicker
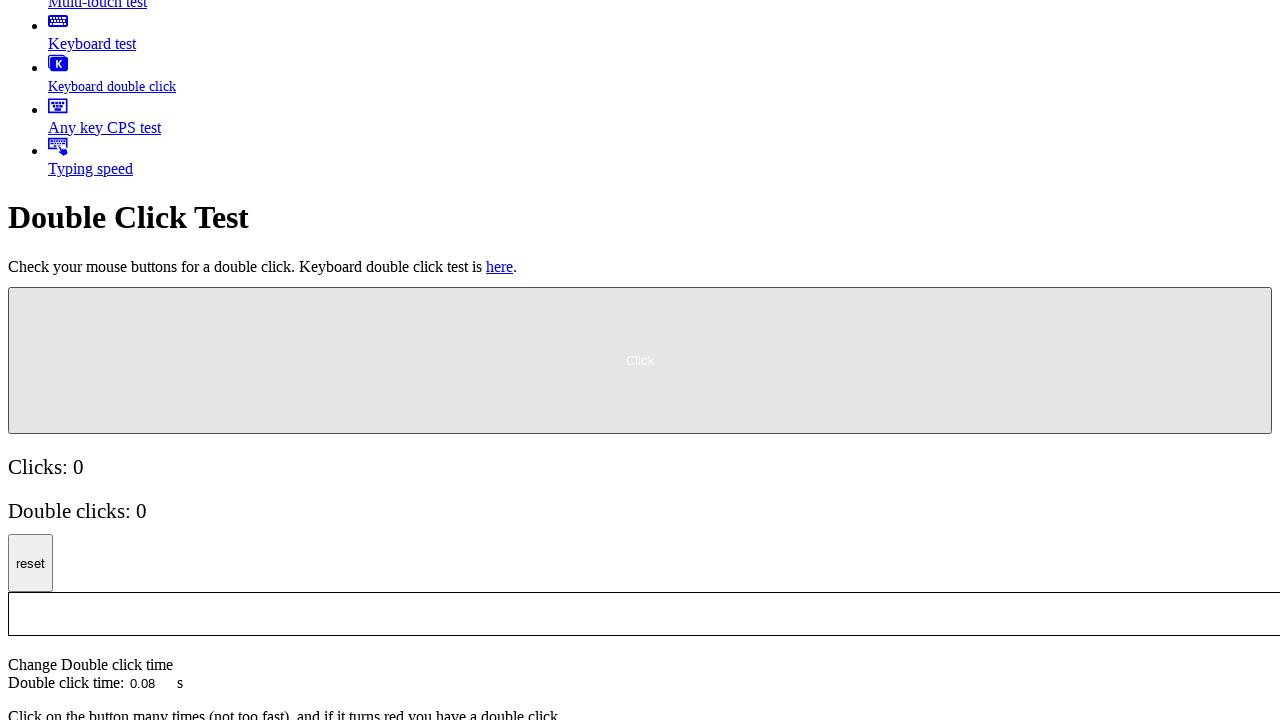

Normal clicked on the clicker box at (640, 360) on #clicker
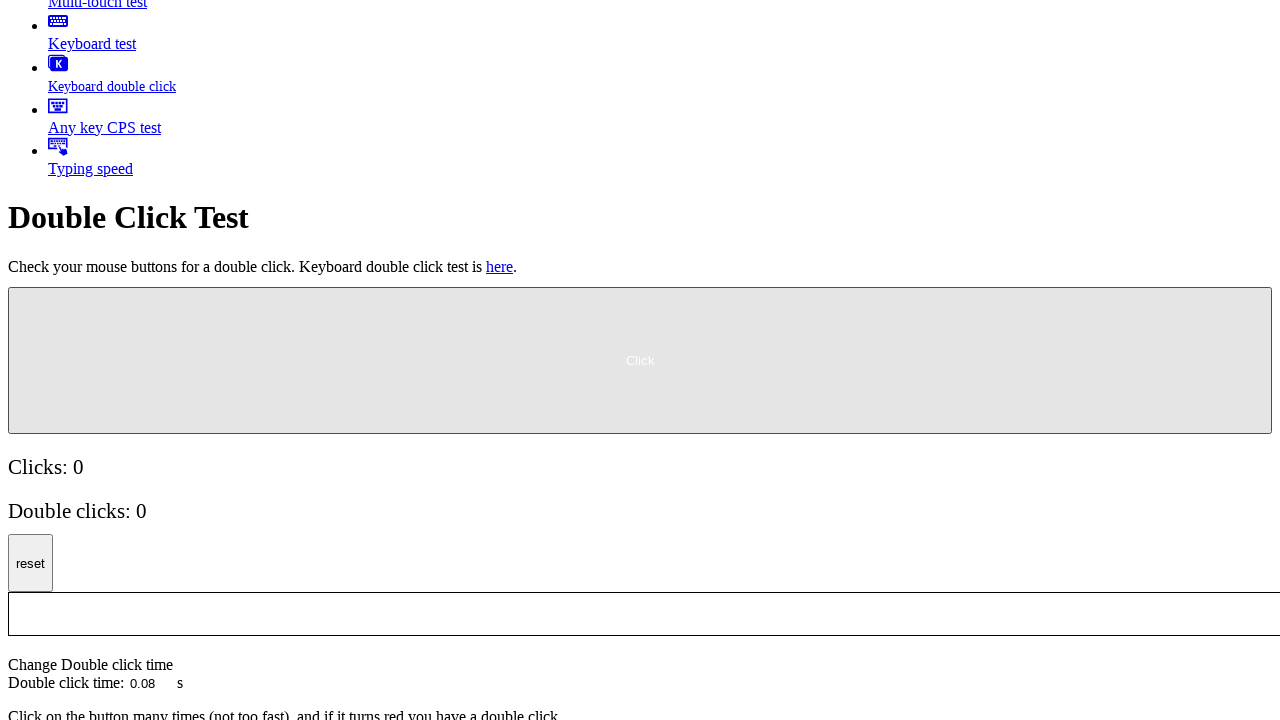

Clicked on Right Click Test link from left menu at (100, 361) on xpath=//span[text()='Right Click Test']
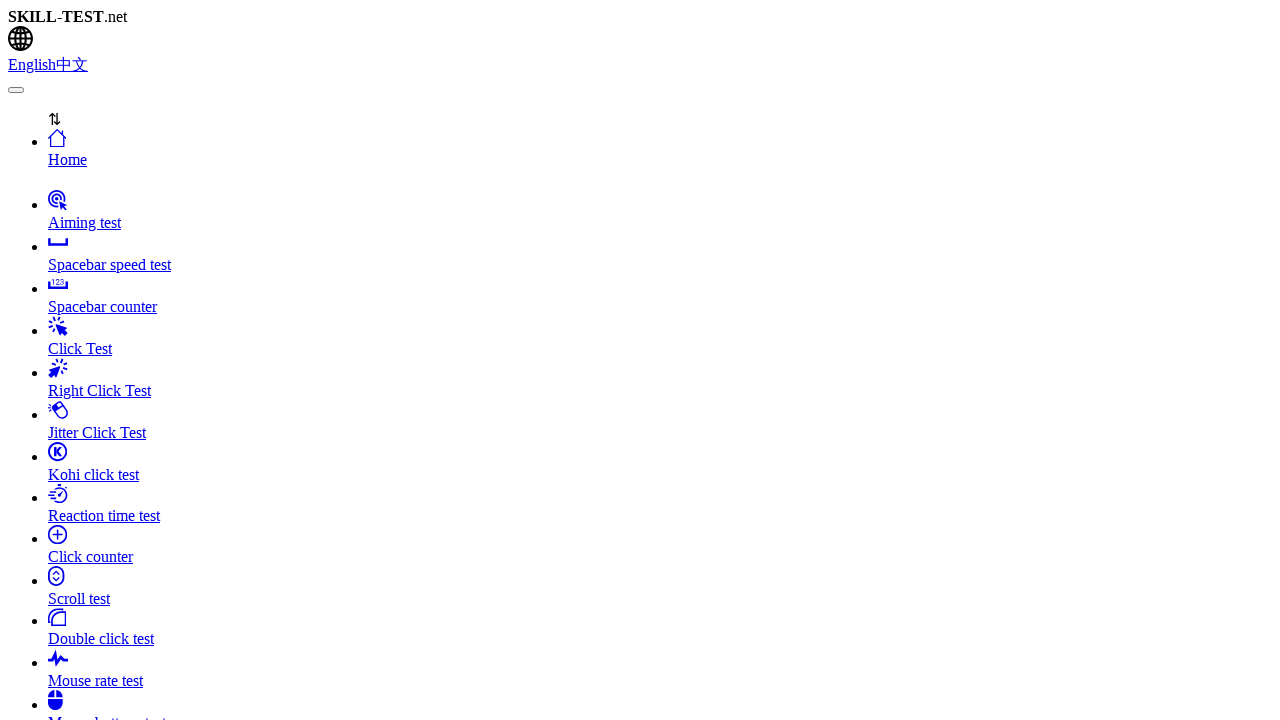

Waited for page to load with domcontentloaded state
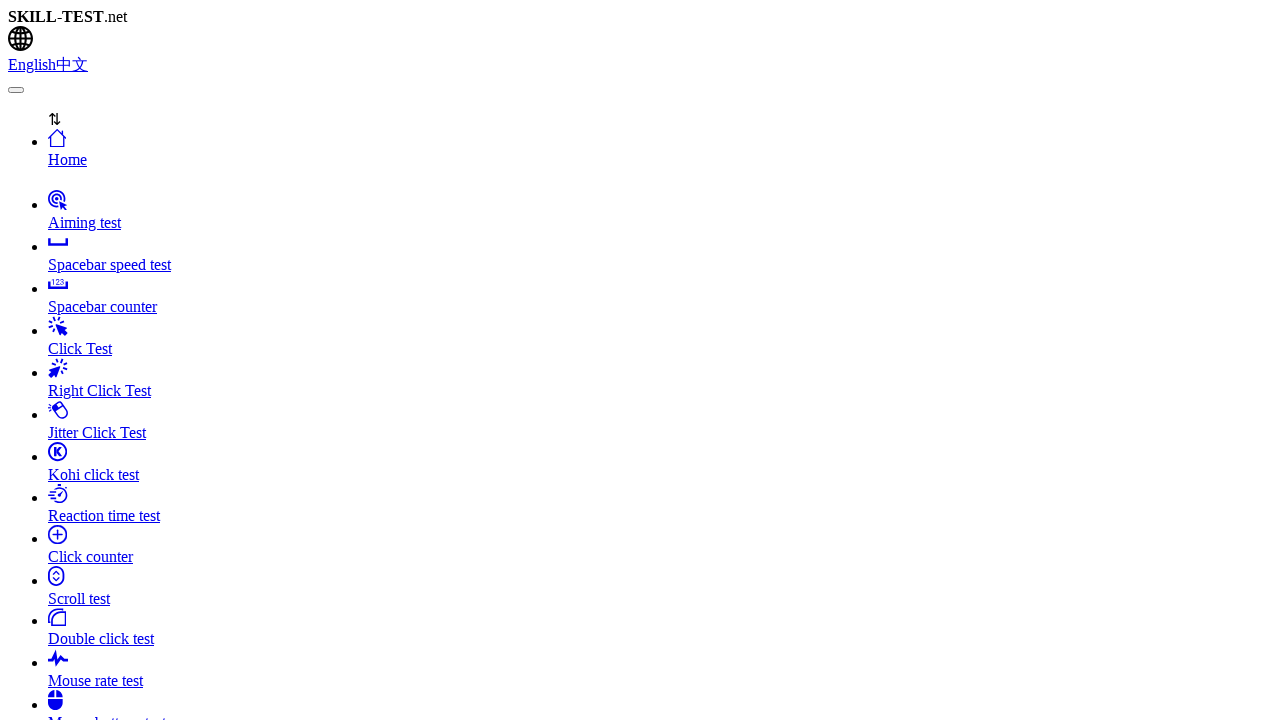

Right-clicked on the start box at (30, 360) on #clicker
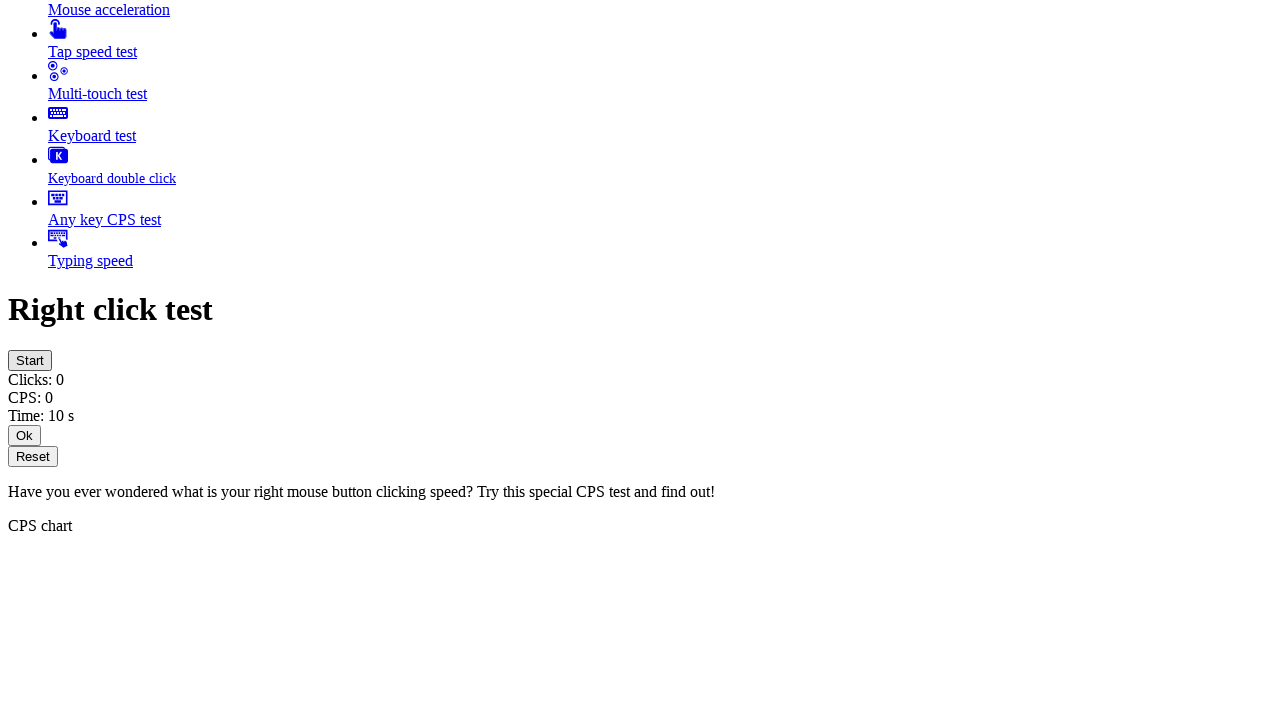

Waited 2 seconds
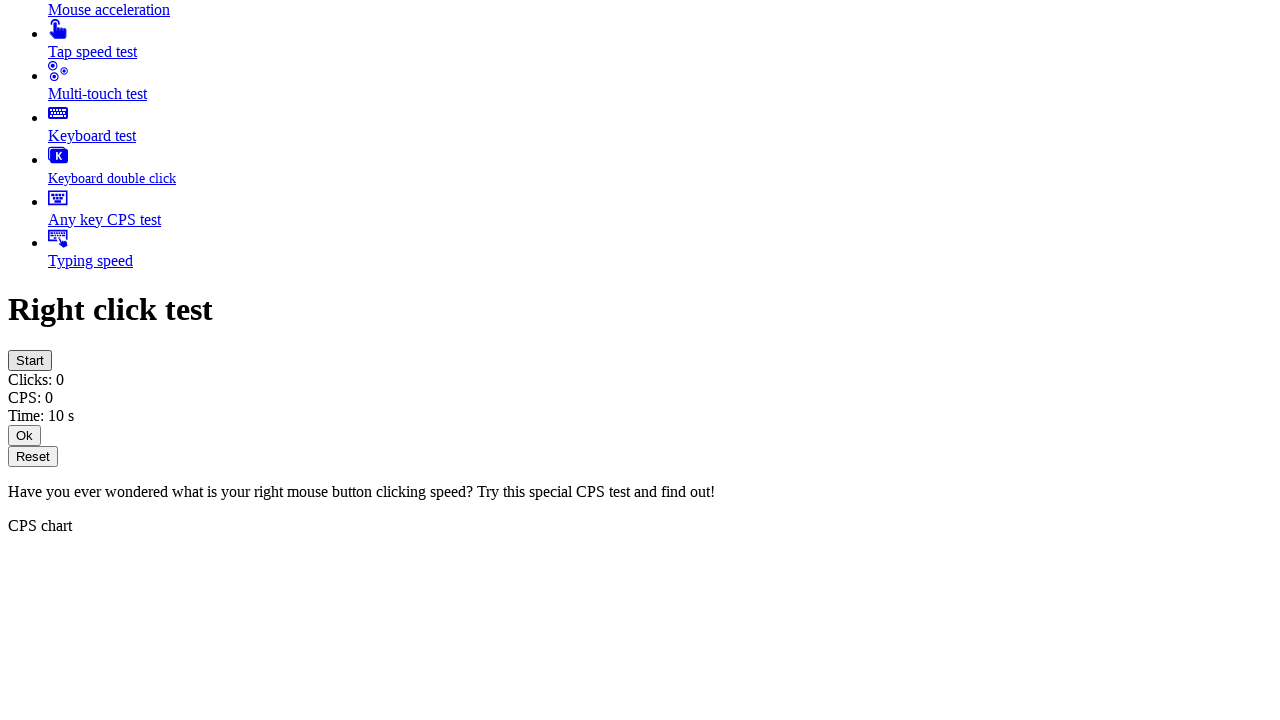

Clicked on Reset button at (33, 456) on #reset
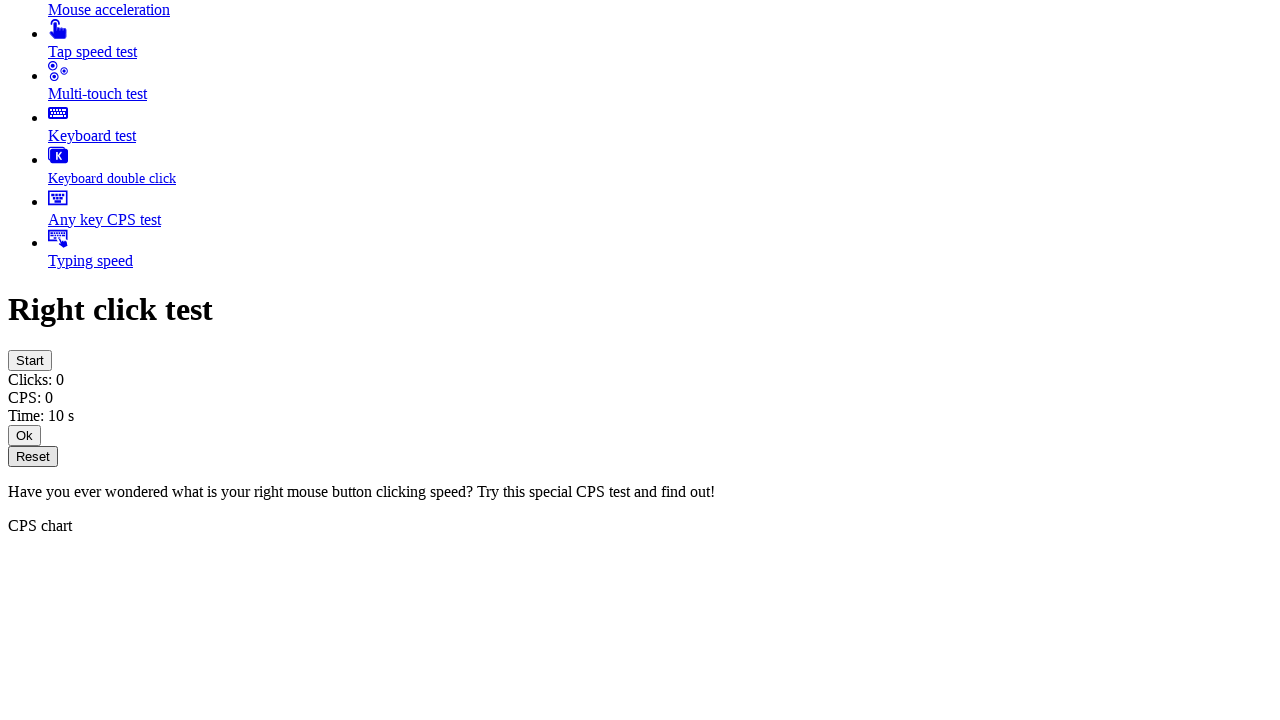

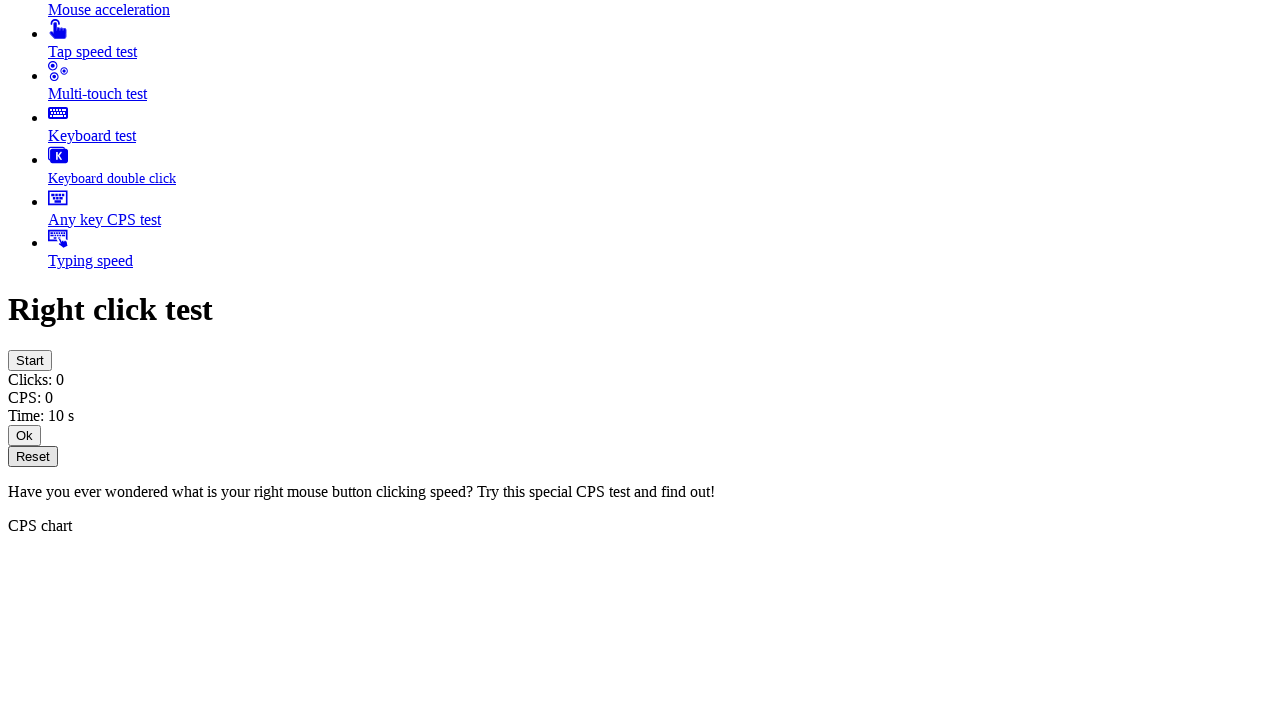